Tests checkbox functionality by locating two checkboxes and clicking each one if it is not already selected, ensuring both checkboxes end up checked.

Starting URL: https://the-internet.herokuapp.com/checkboxes

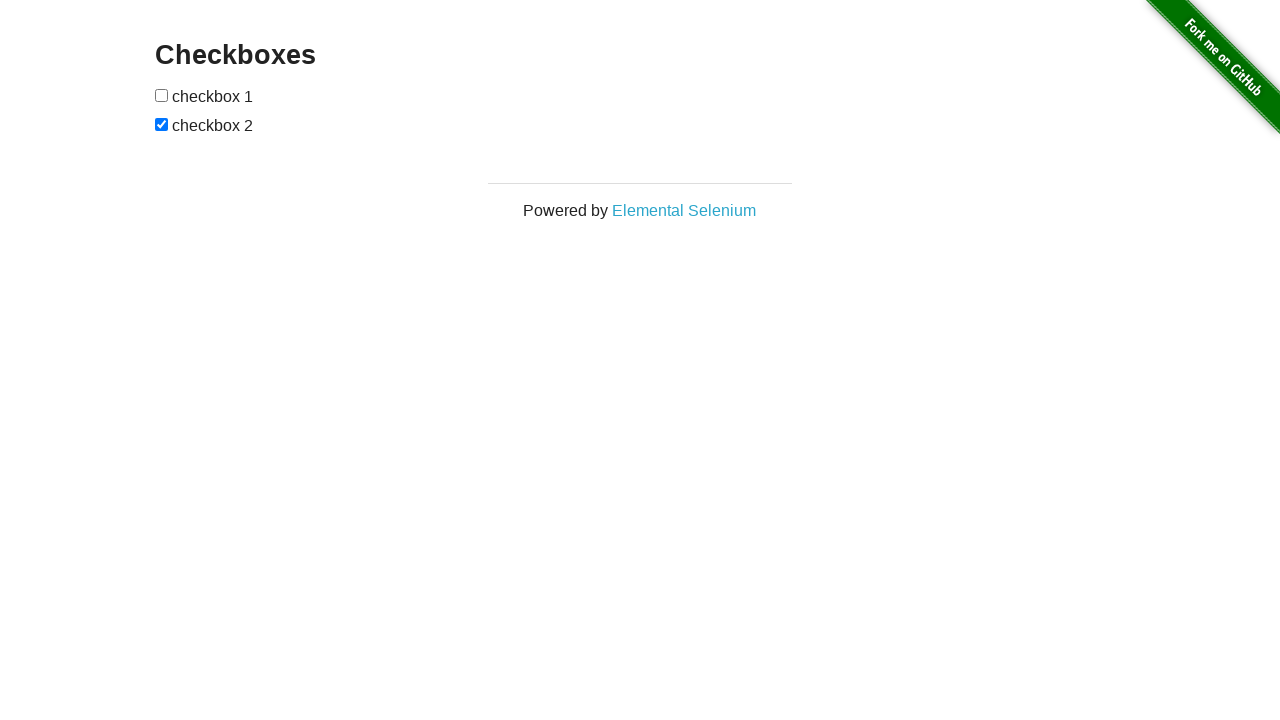

Located first checkbox
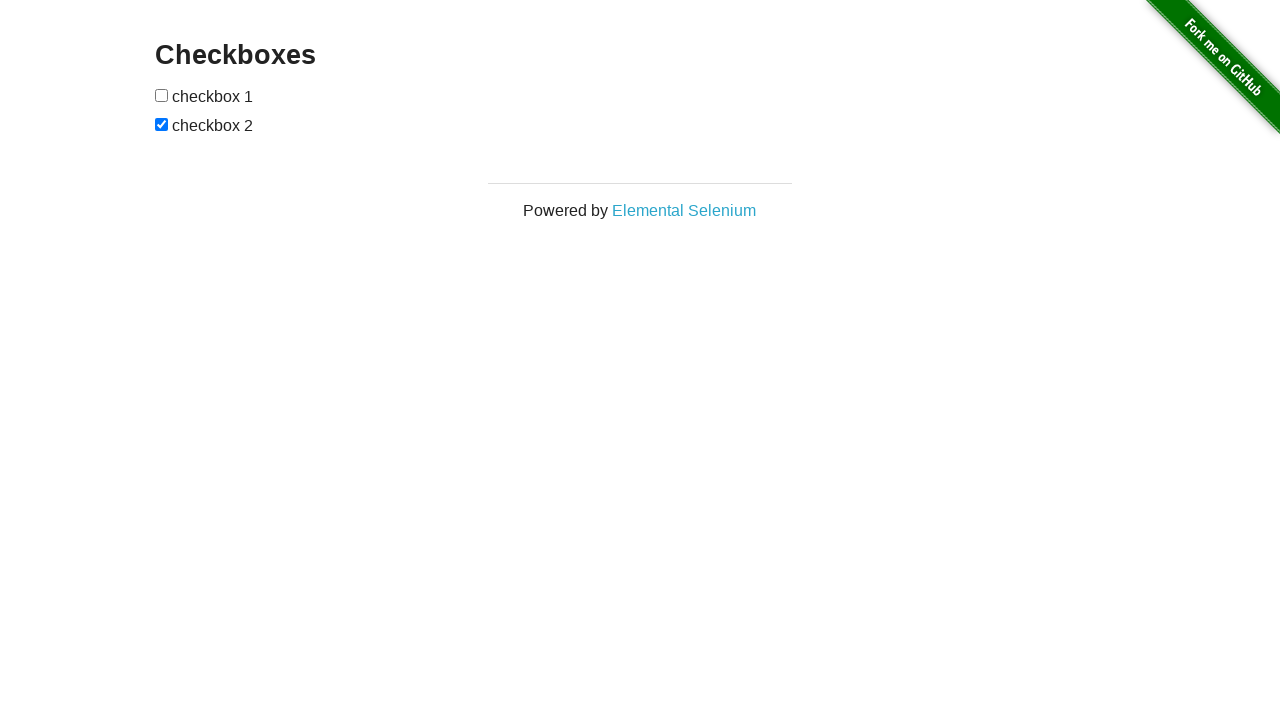

Located second checkbox
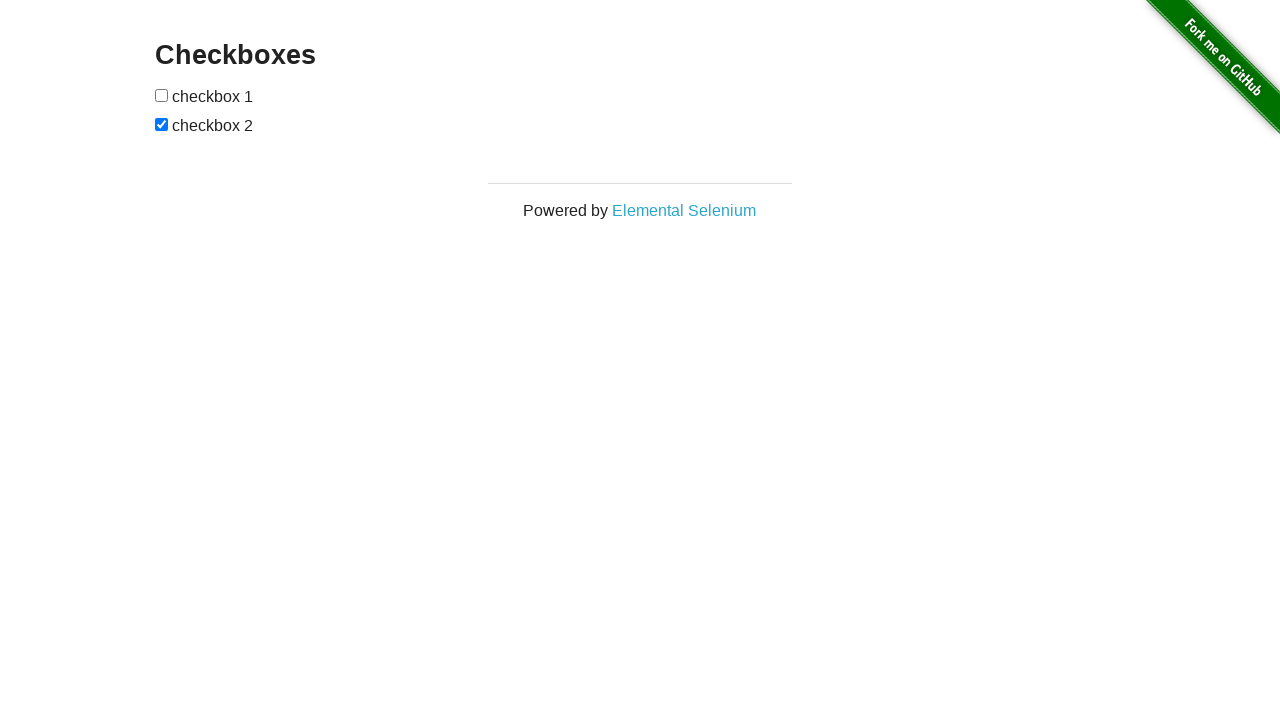

Checked first checkbox state
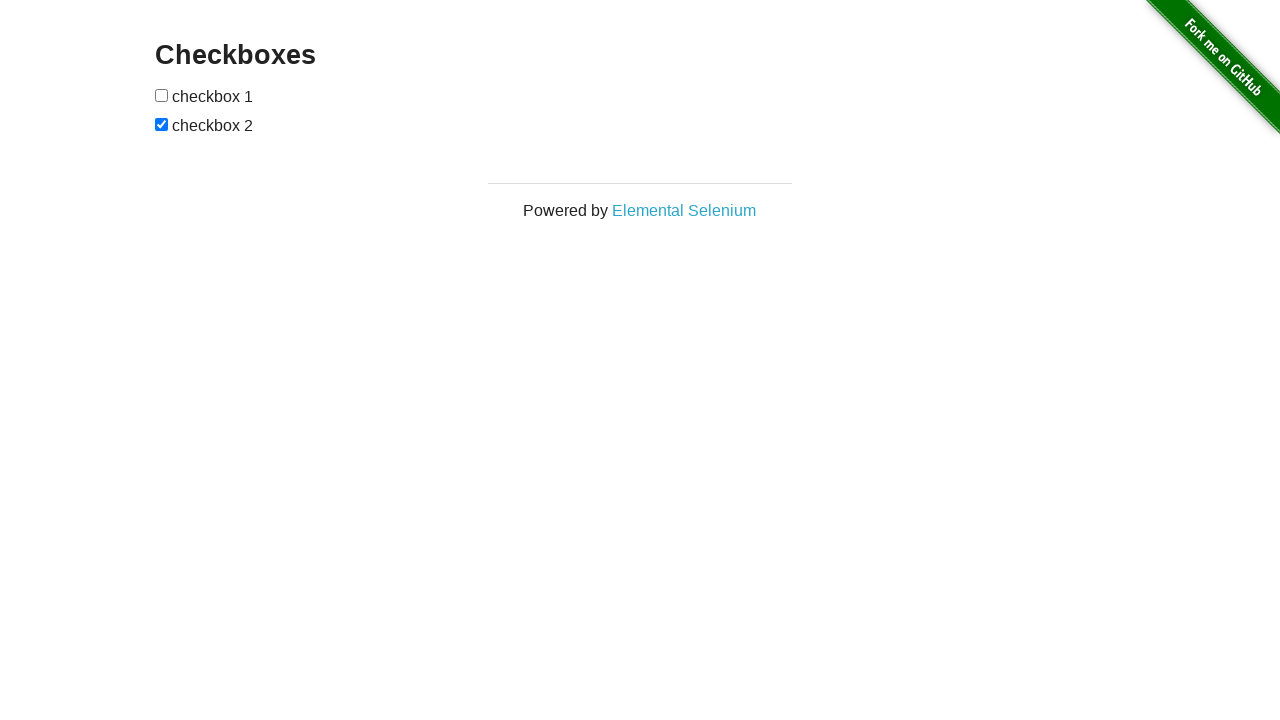

Clicked first checkbox to select it at (162, 95) on (//*[@type='checkbox'])[1]
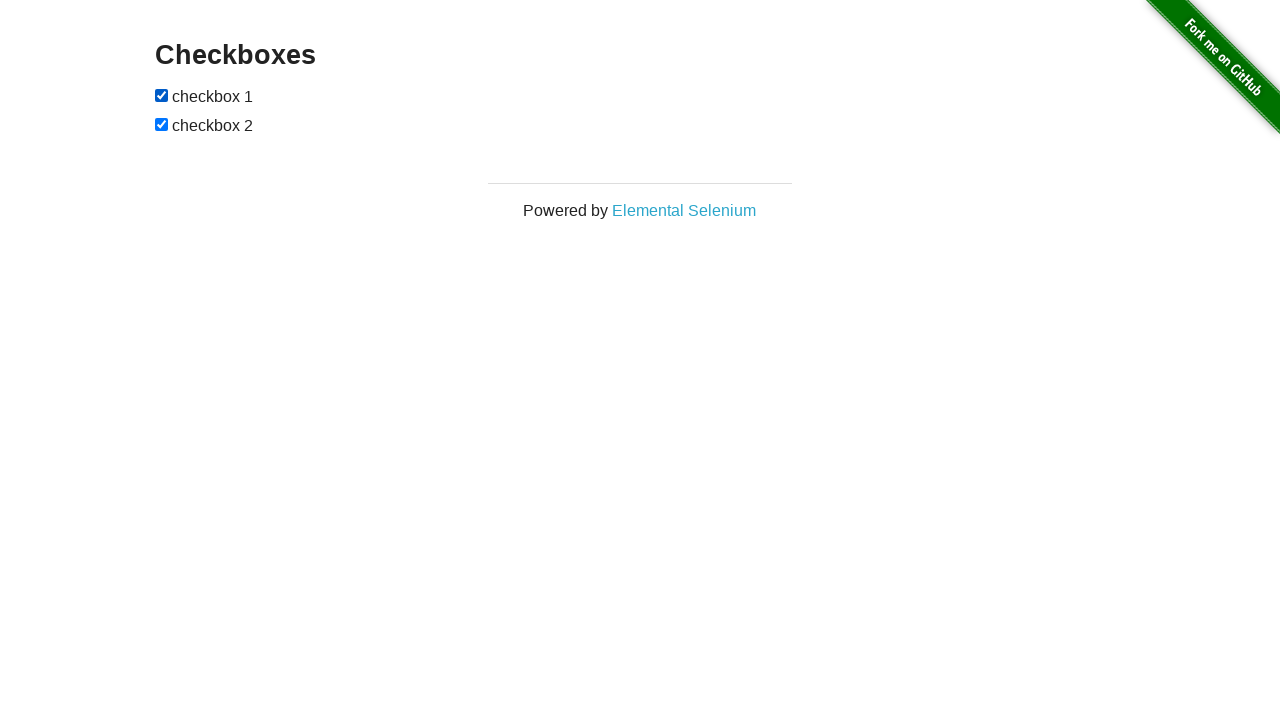

Second checkbox was already checked
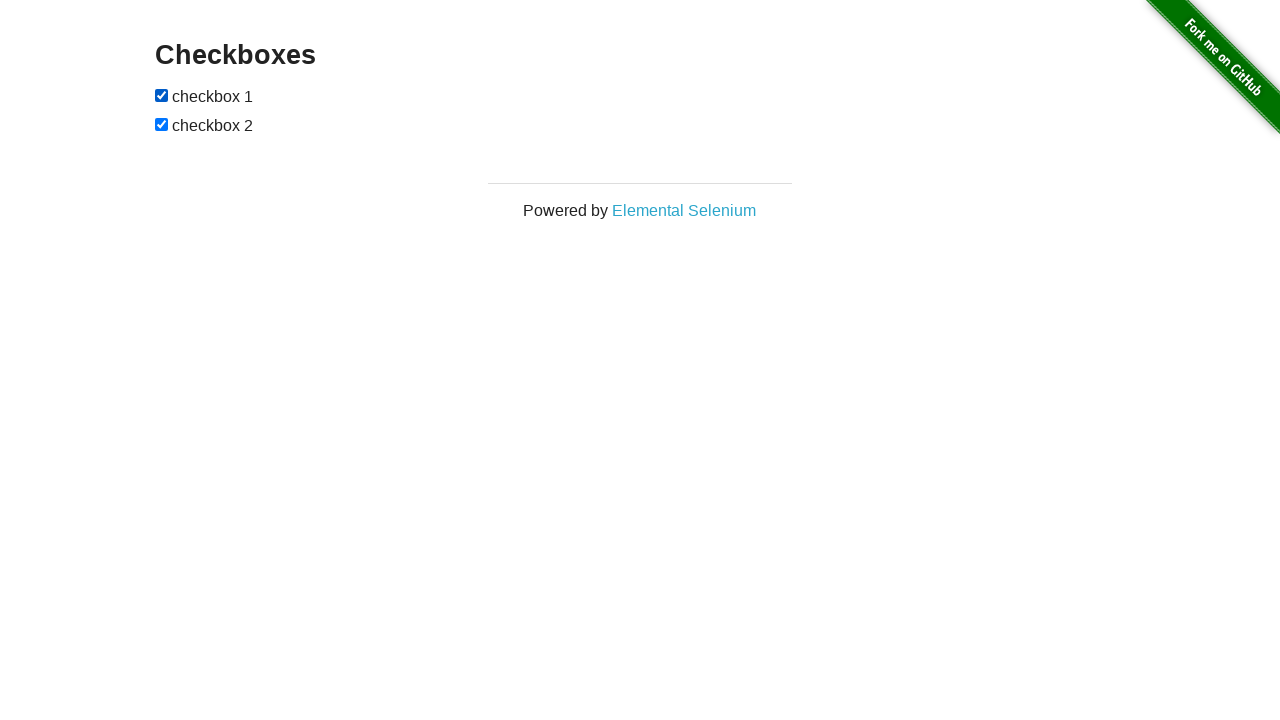

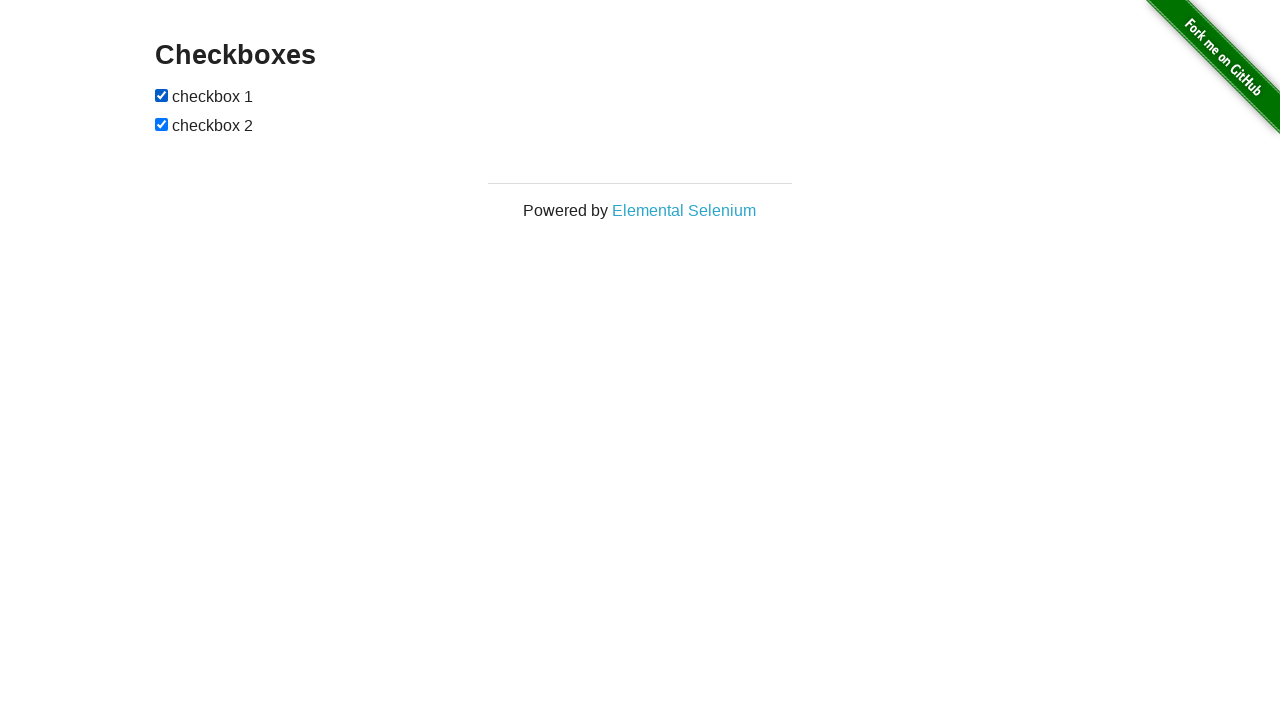